Tests window/tab handling by clicking a link that opens a new browser tab (OrangeHRM company link) and captures references to both the parent and child windows.

Starting URL: https://opensource-demo.orangehrmlive.com/web/index.php/auth/login

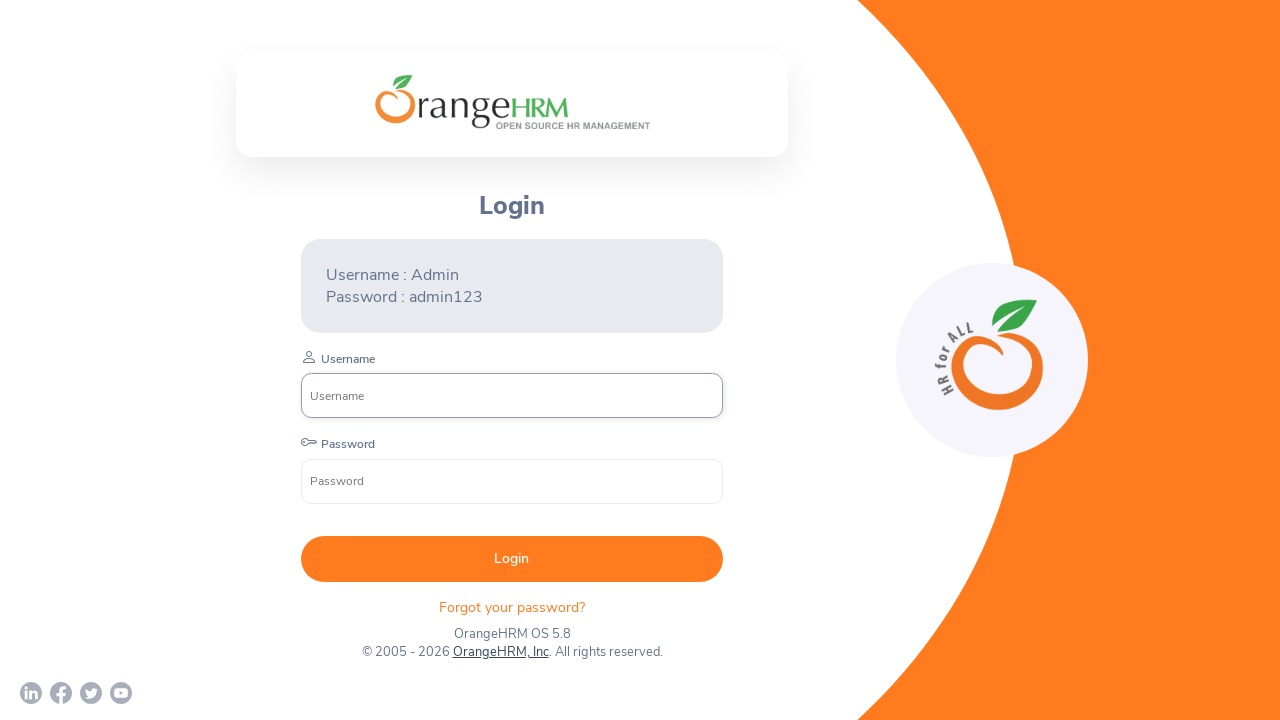

Waited for page to load with networkidle state
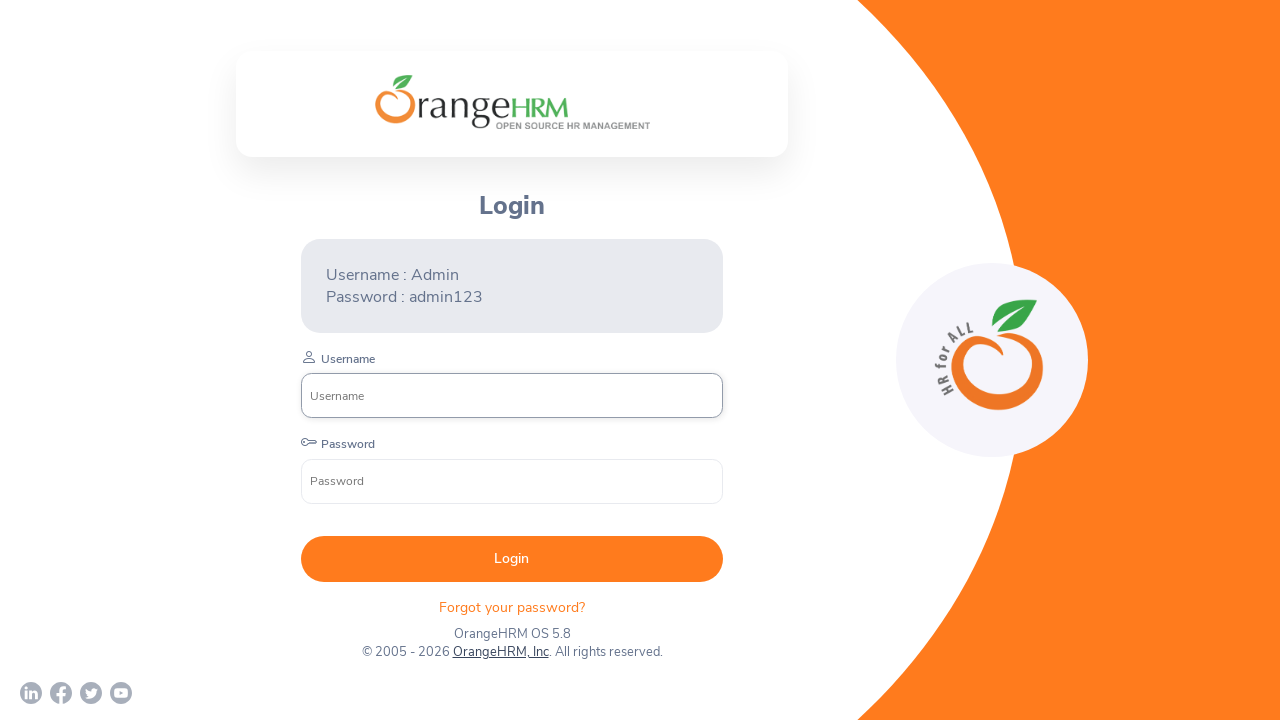

OrangeHRM, Inc link became visible
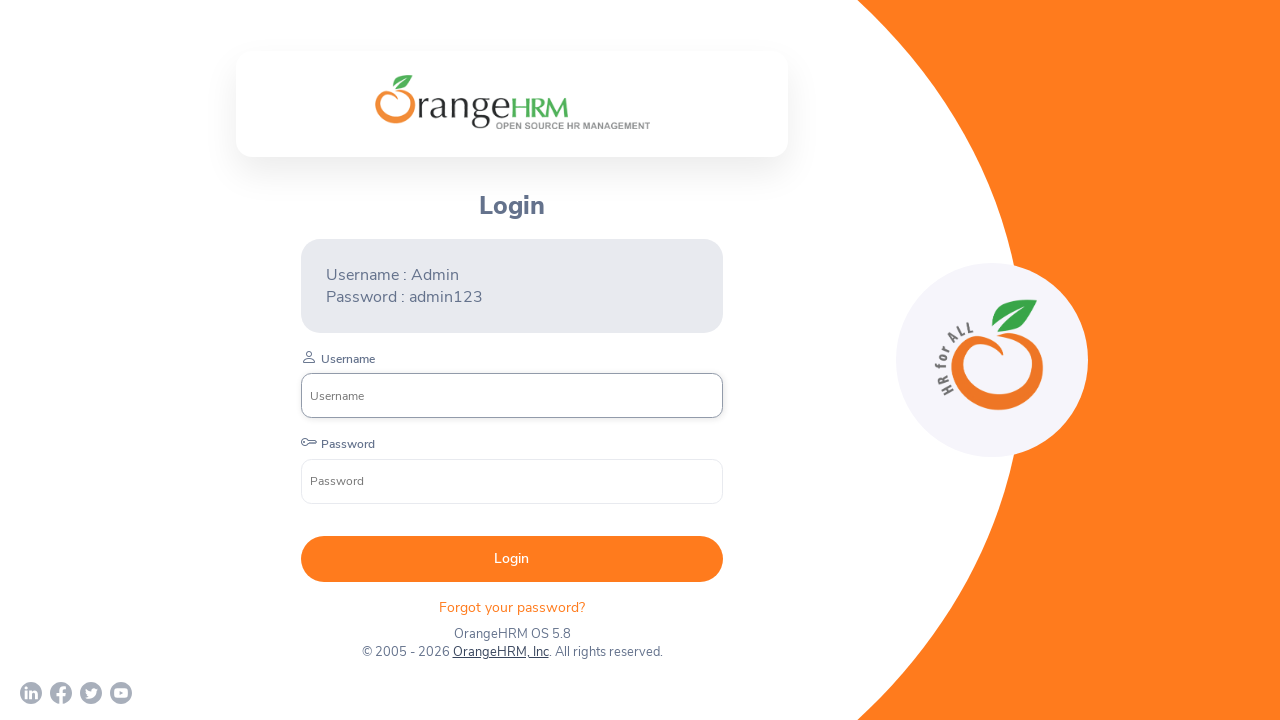

Clicked OrangeHRM, Inc link to open new tab at (500, 652) on xpath=//a[contains(text(),'OrangeHRM, Inc')]
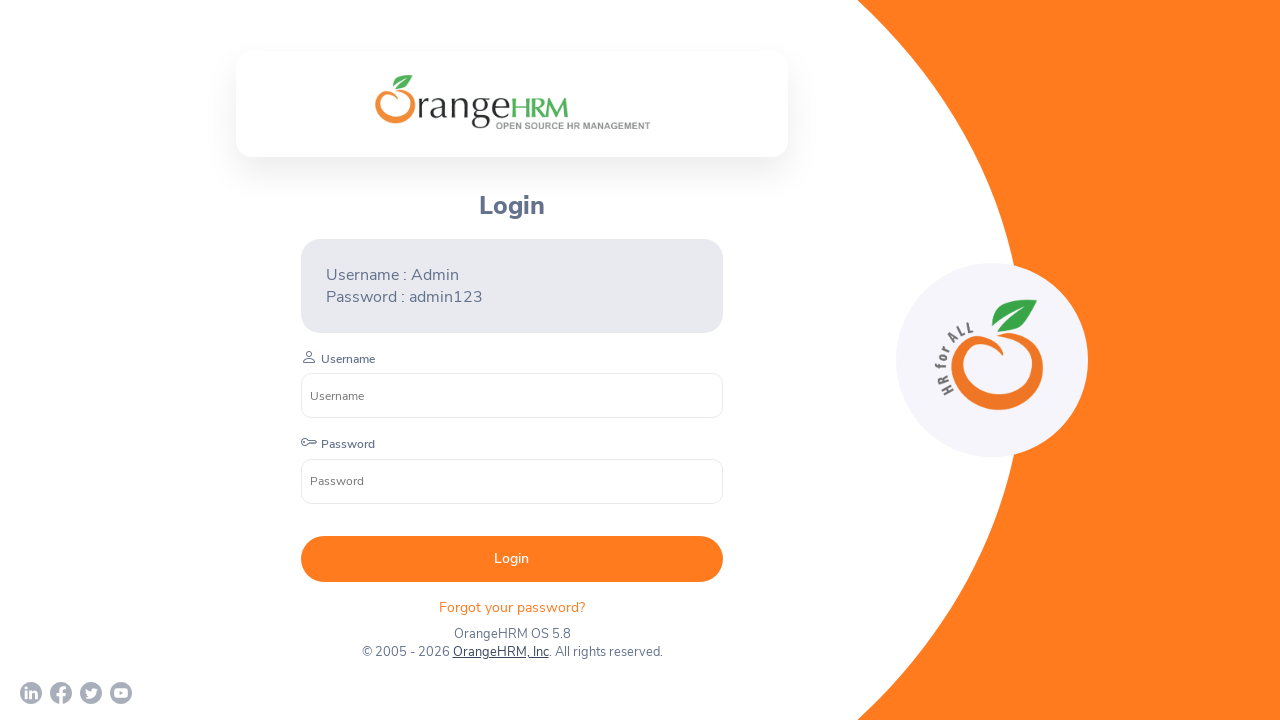

Captured reference to child page/tab
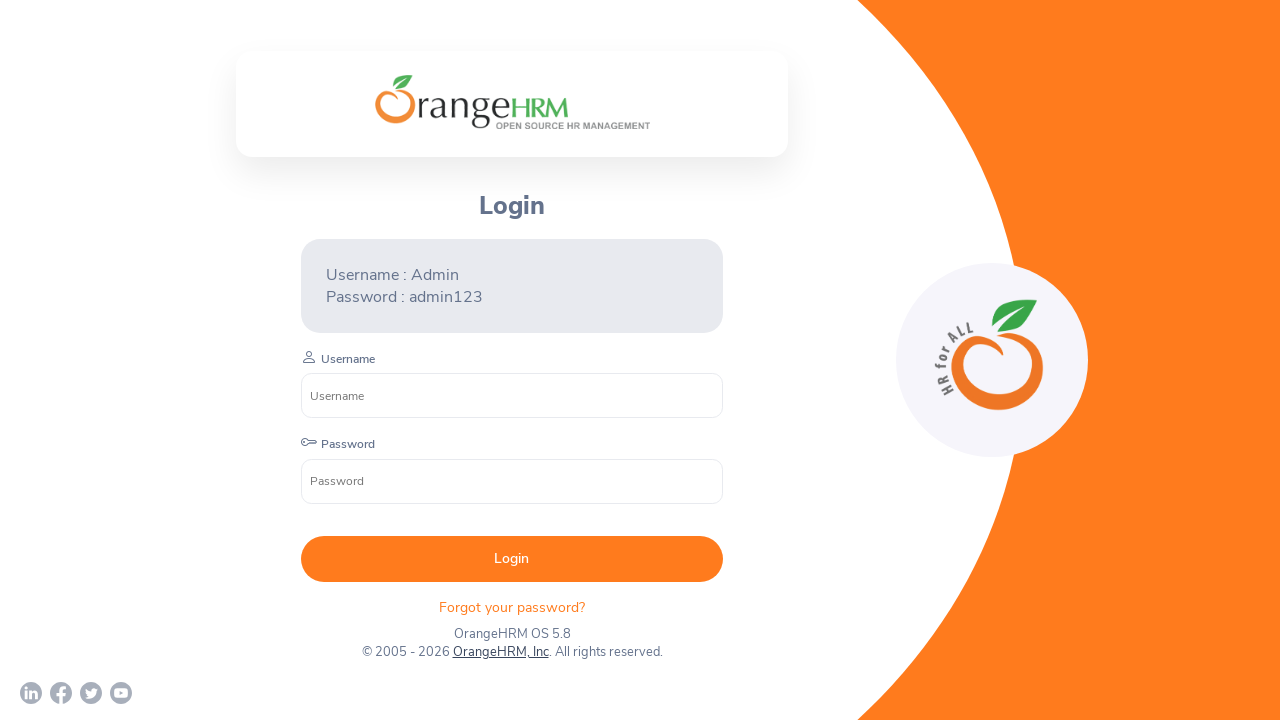

Child page loaded with domcontentloaded state
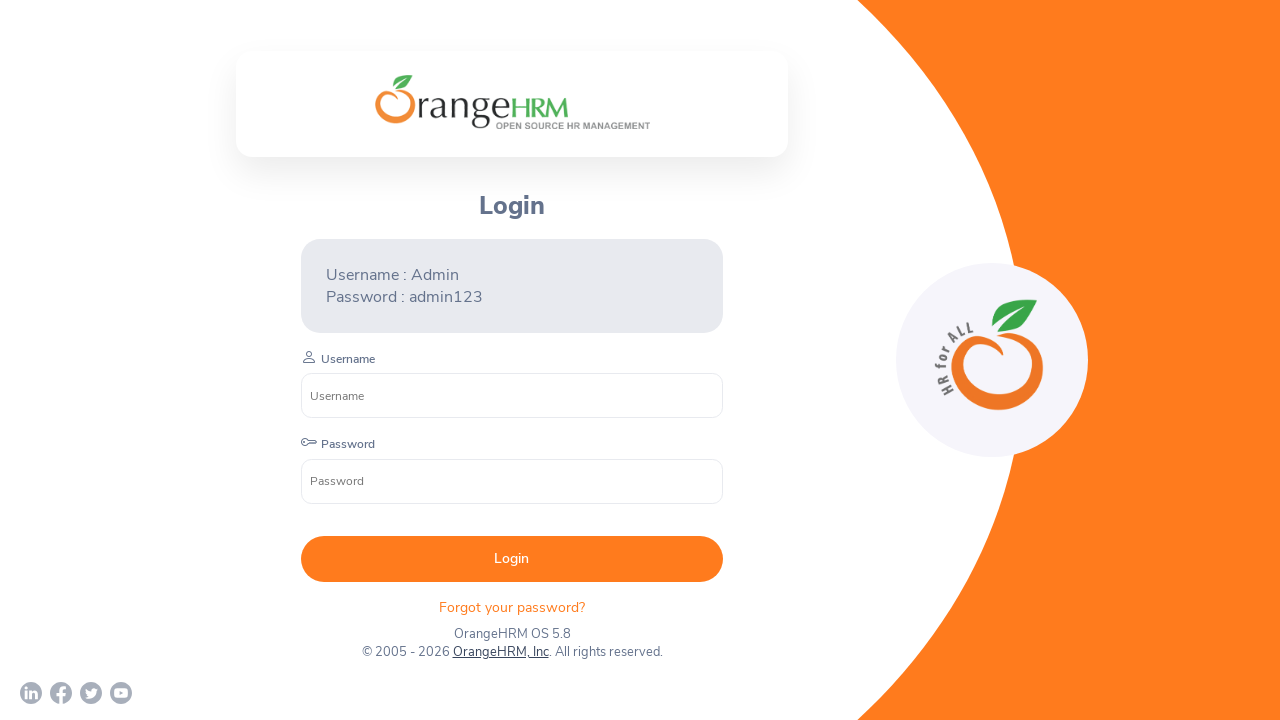

Retrieved all pages from context
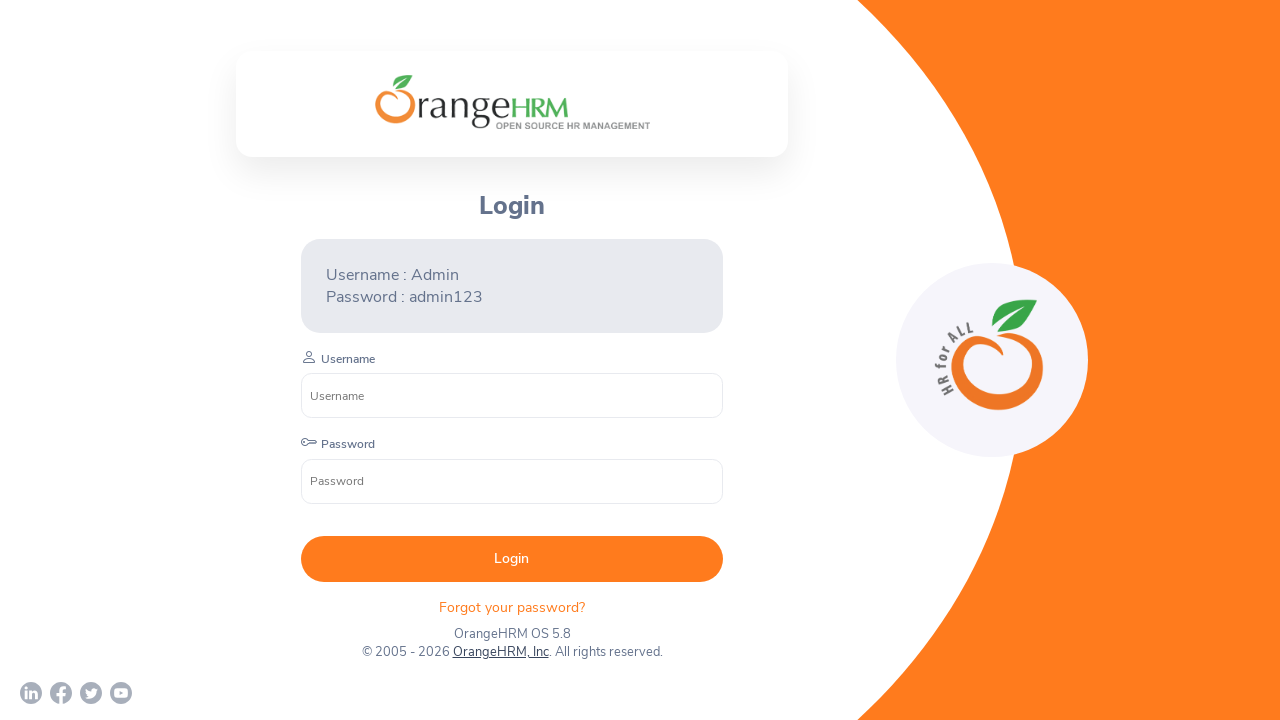

Captured reference to parent page/tab
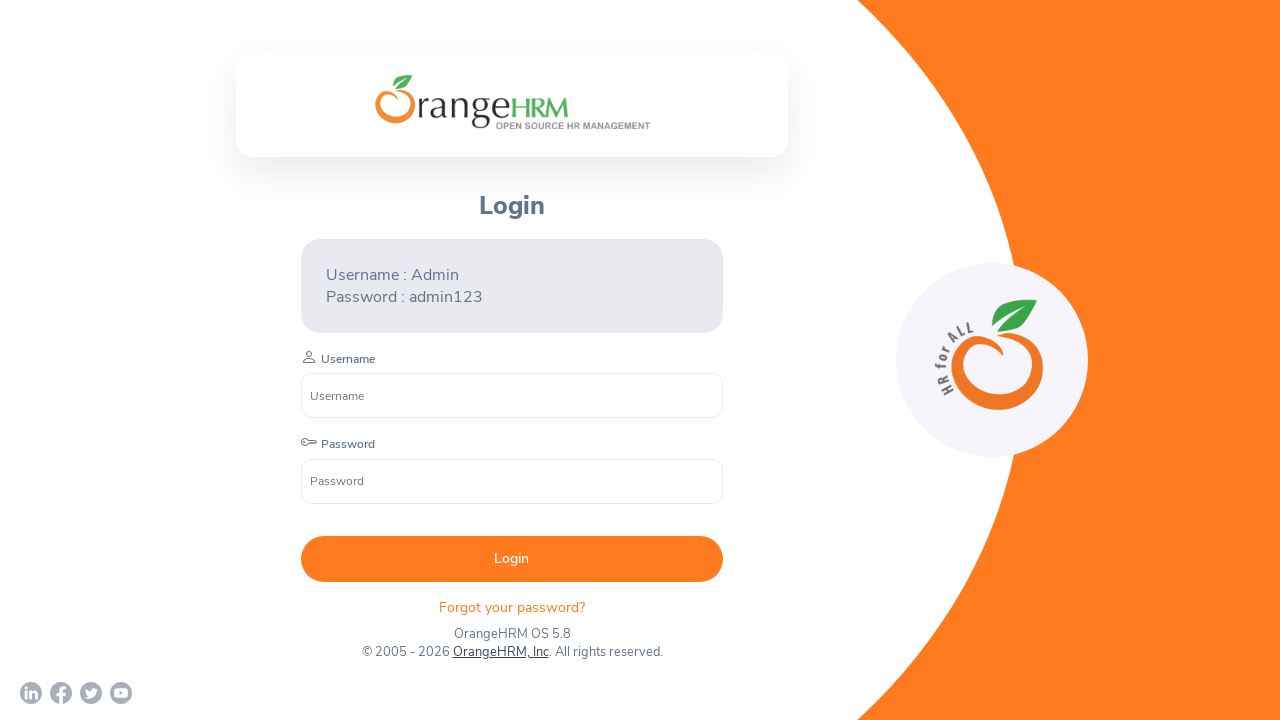

Confirmed child page is the second page in context
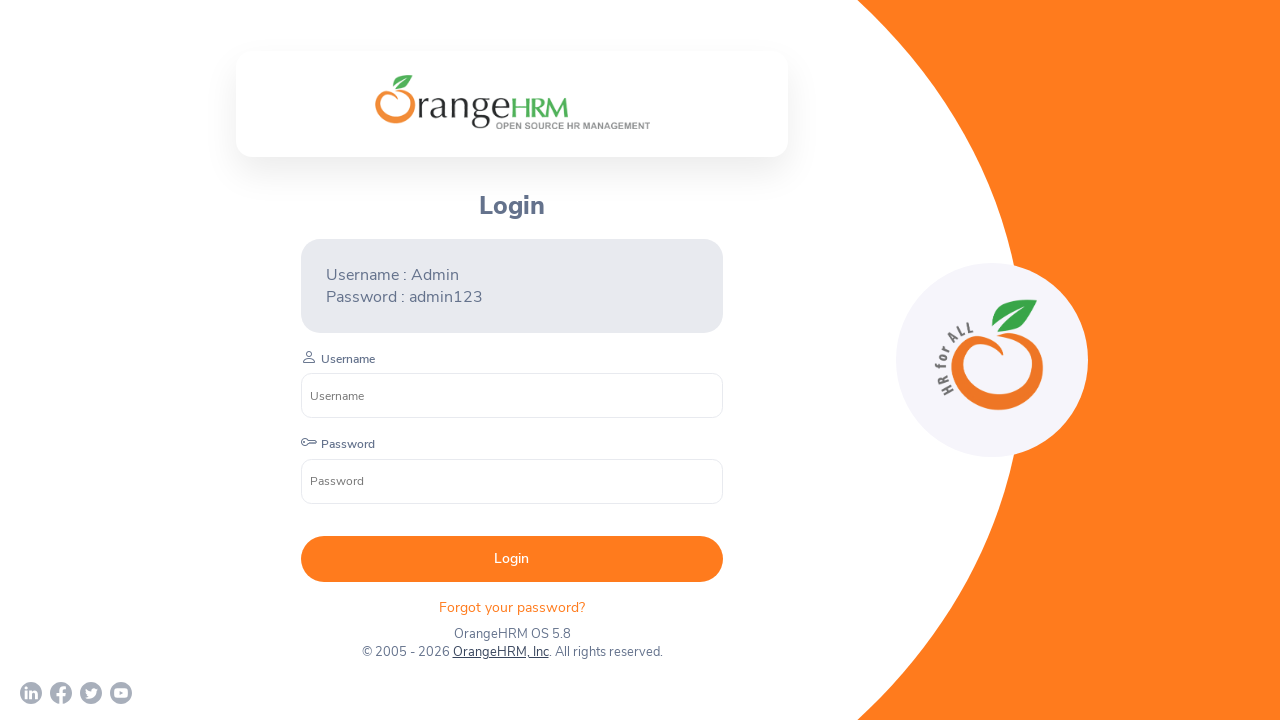

Verified that exactly 2 pages/tabs are open
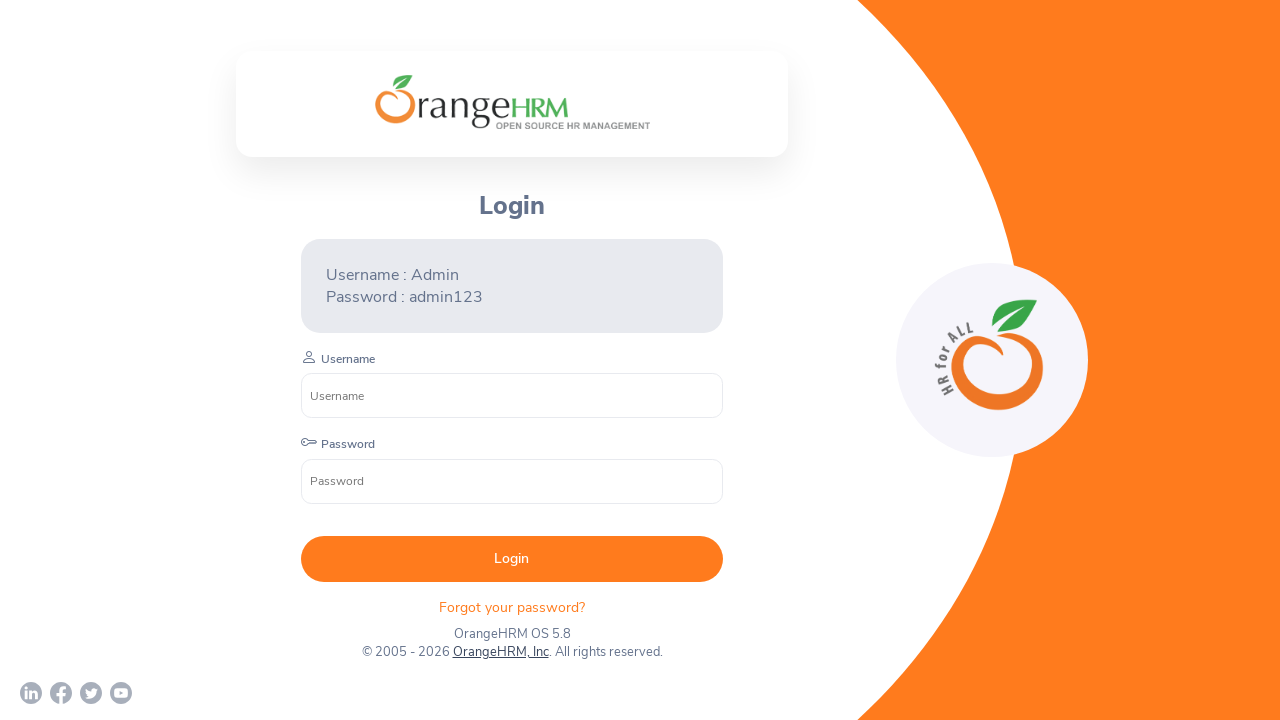

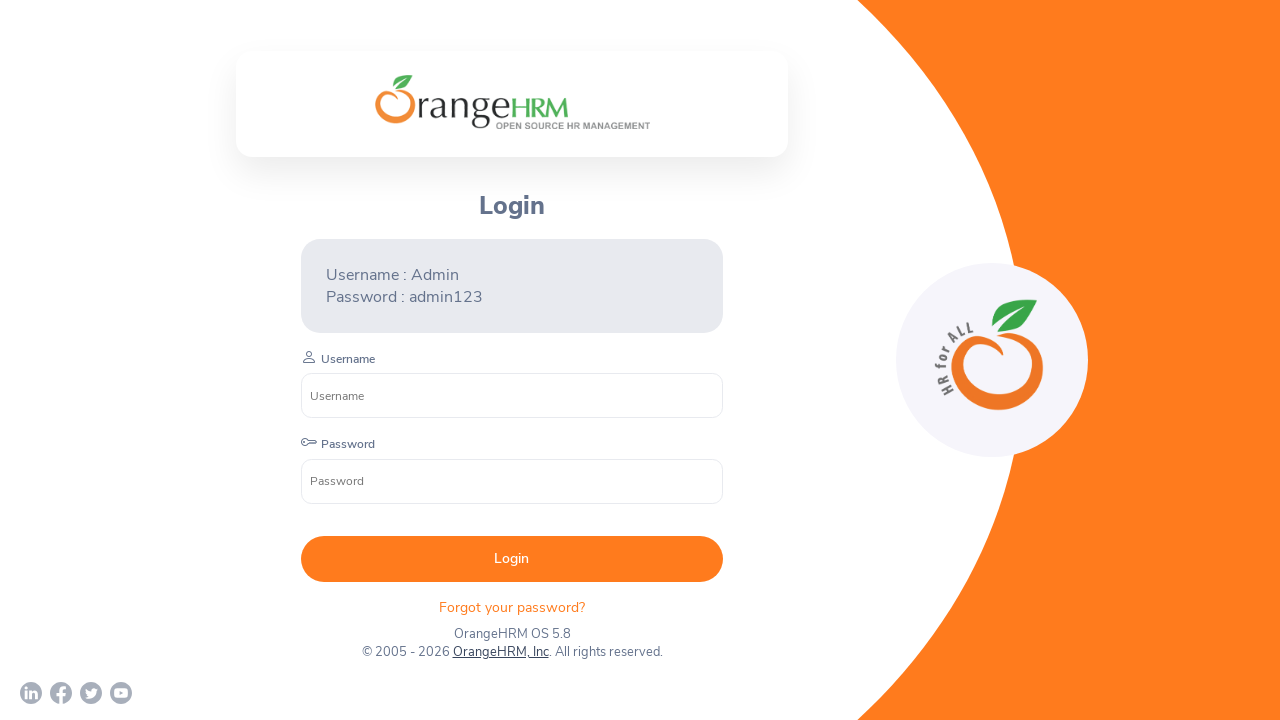